Tests API mocking by intercepting a fruits API endpoint and returning mock data, then navigating to the demo page to verify the mocked response is used.

Starting URL: https://demo.playwright.dev/api-mocking/

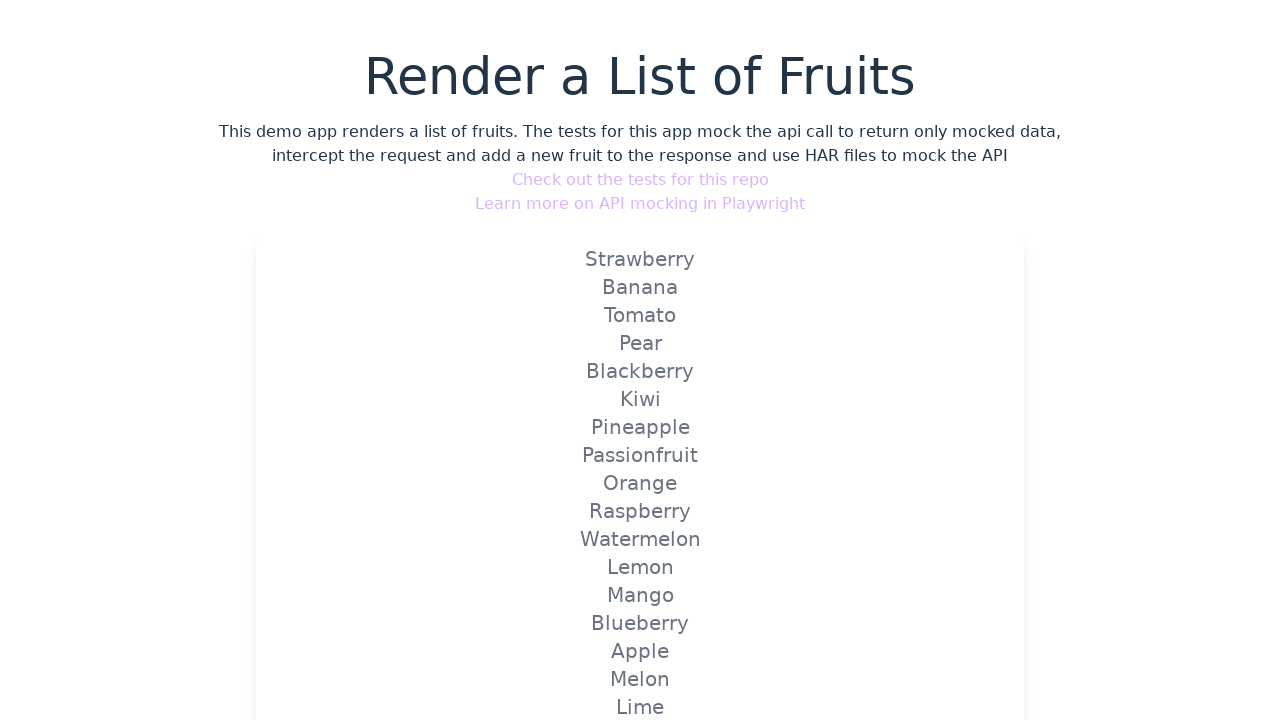

Set up API mock route for fruits endpoint with mock data
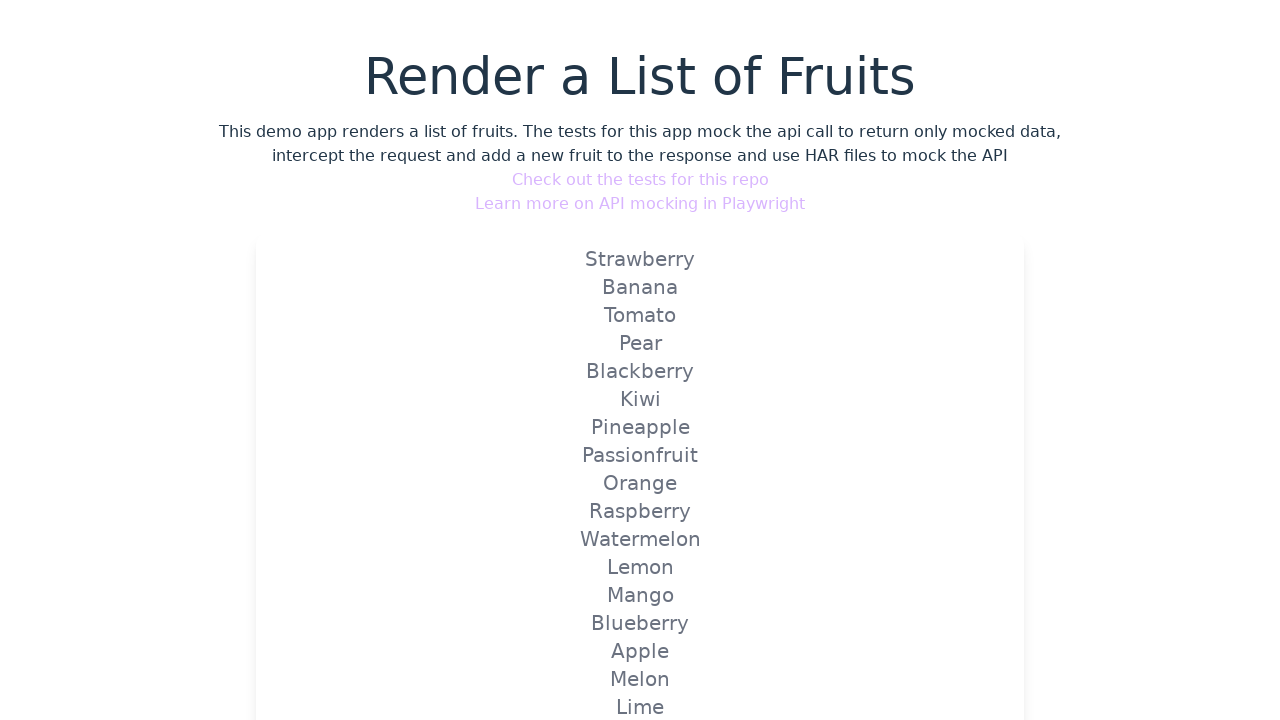

Navigated to API mocking demo page
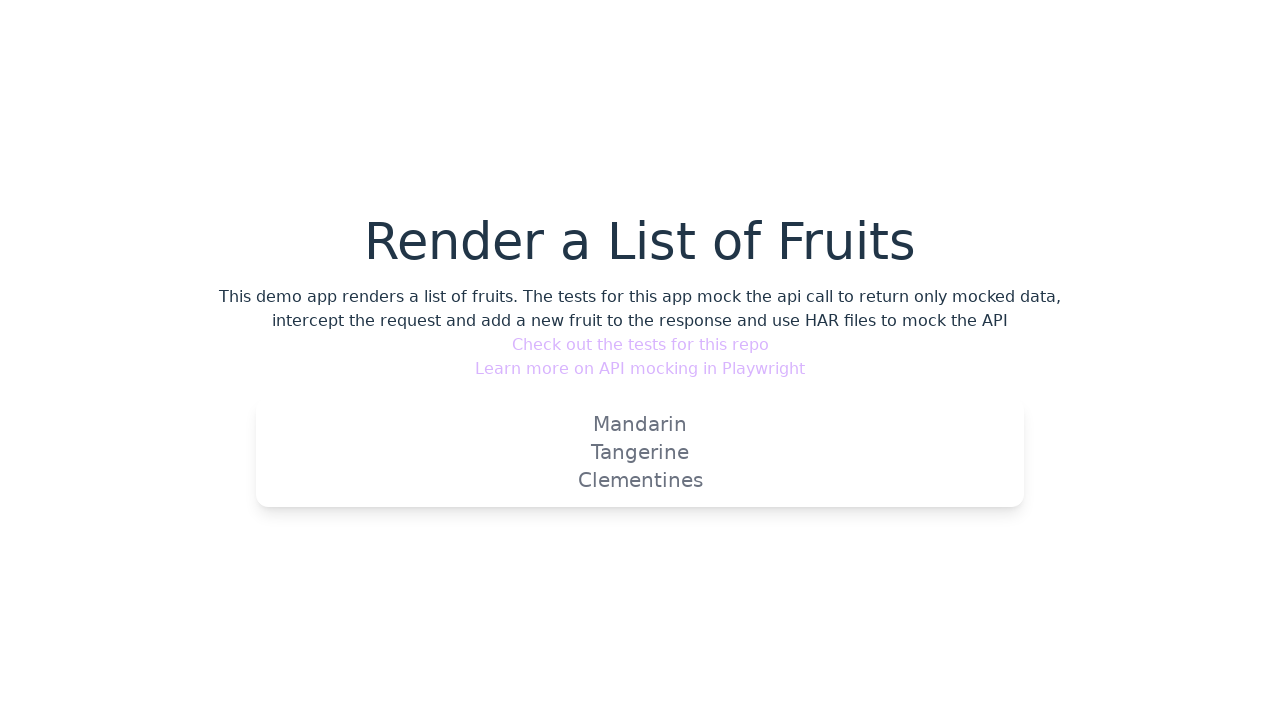

Network idle state reached - page fully loaded with mocked API response
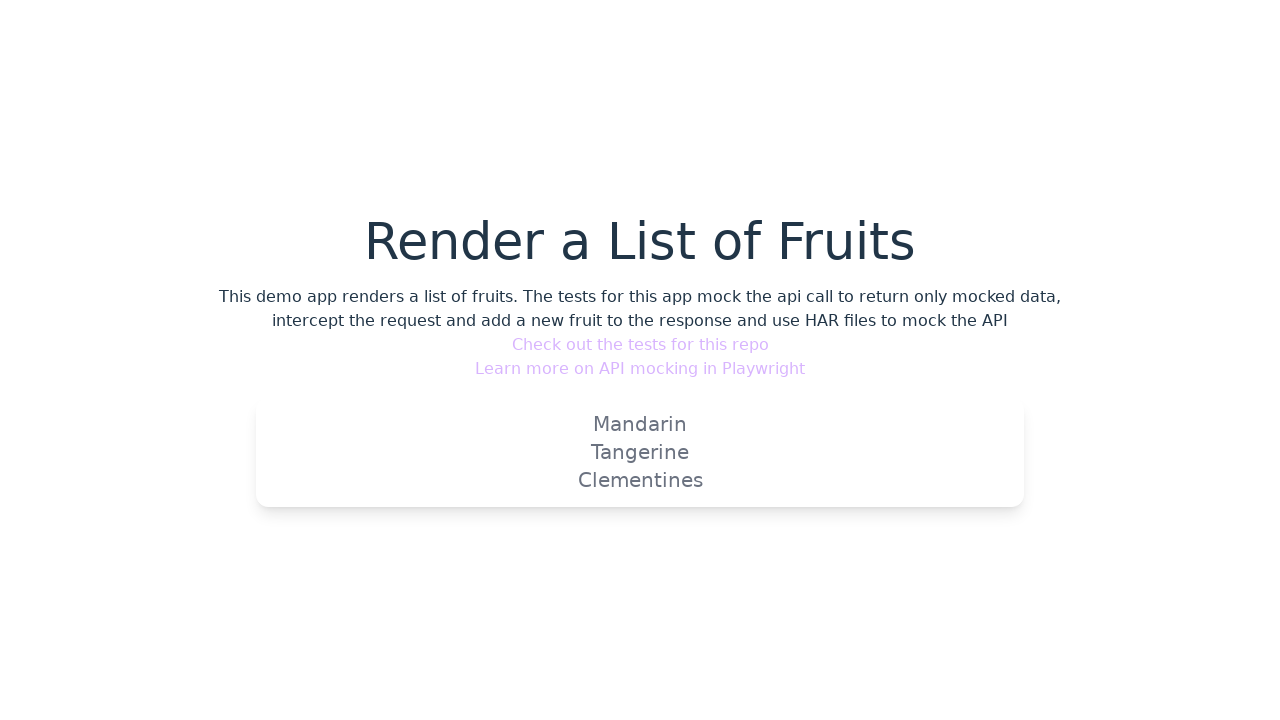

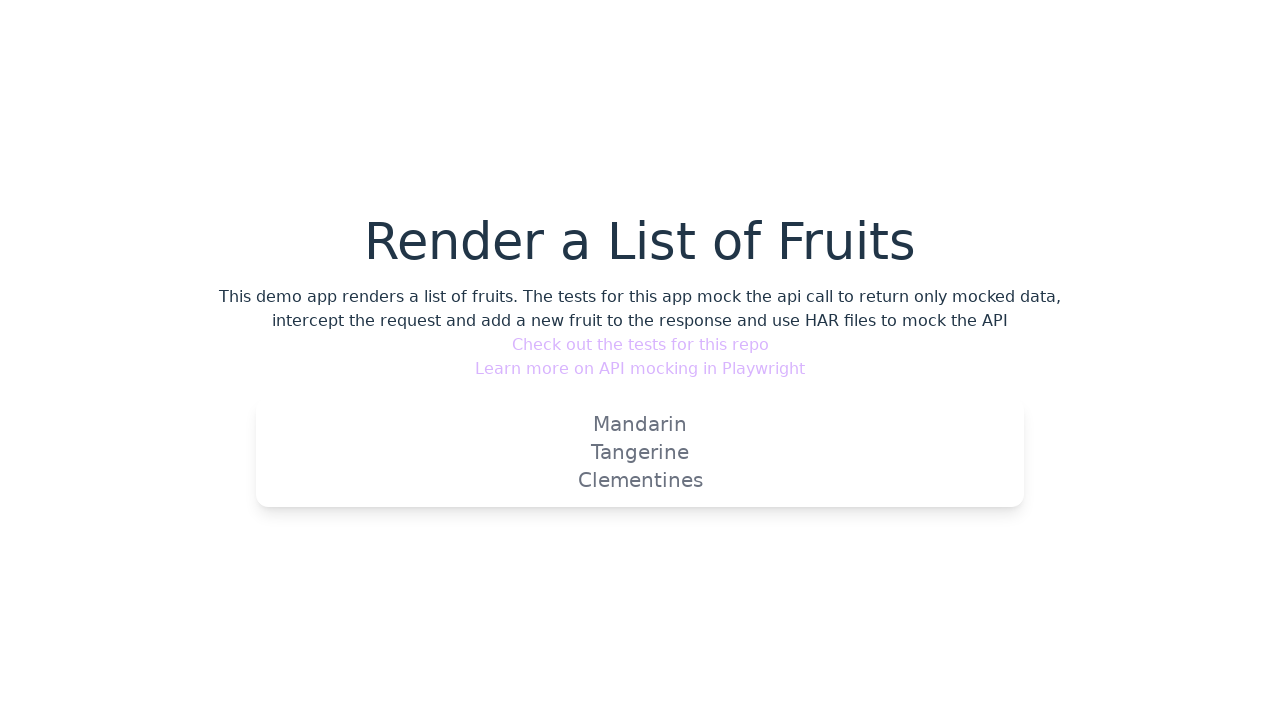